Tests A/B test opt-out by setting cookie before navigating to the A/B test page

Starting URL: http://the-internet.herokuapp.com

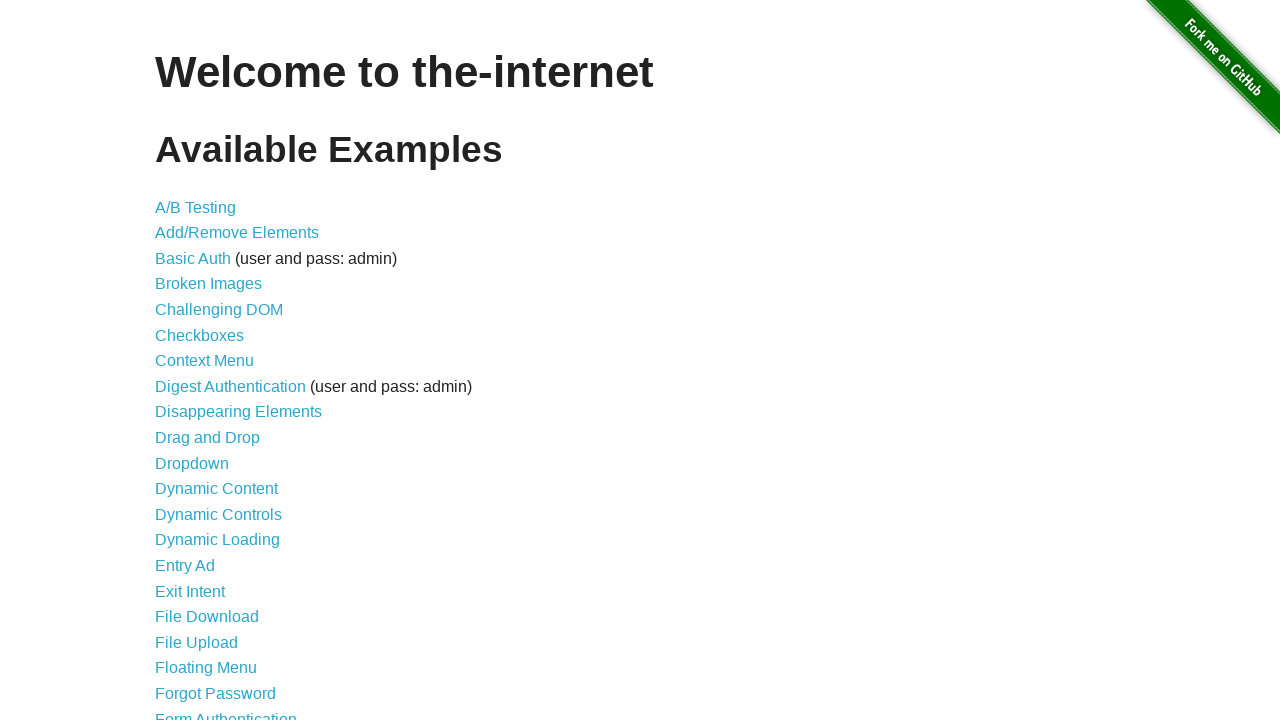

Added optimizelyOptOut cookie to opt out of A/B test
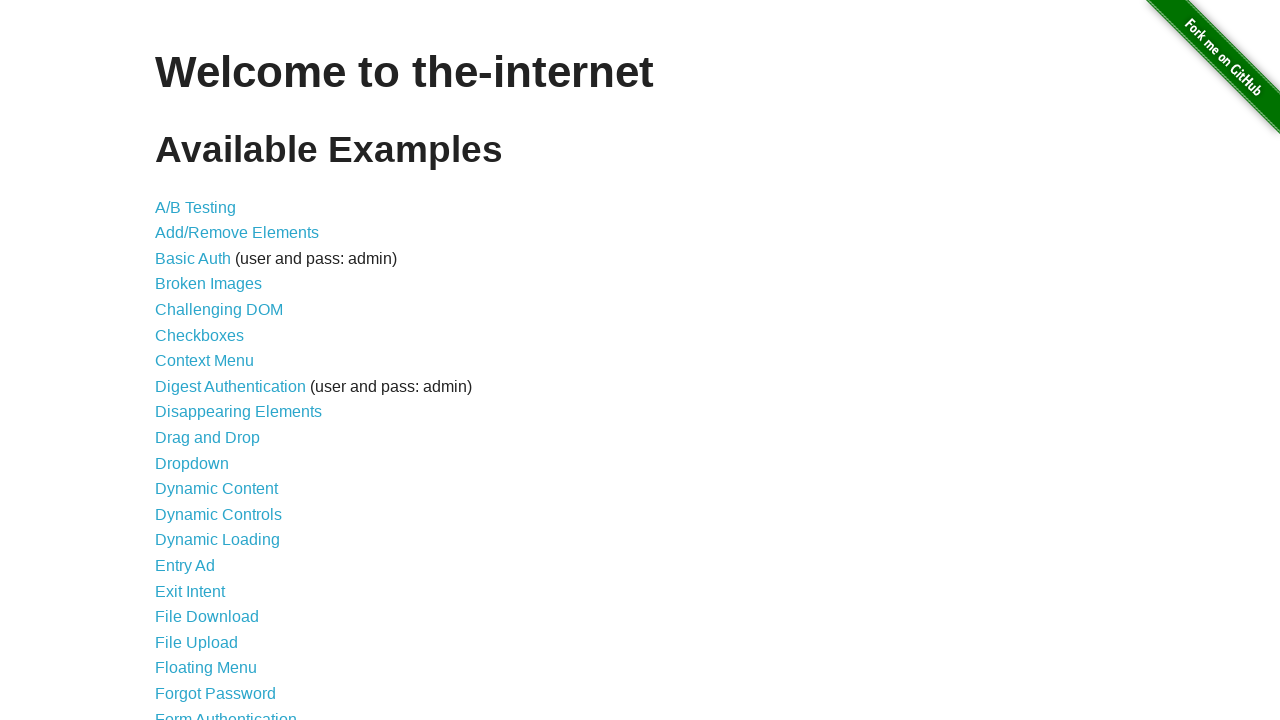

Navigated to A/B test page
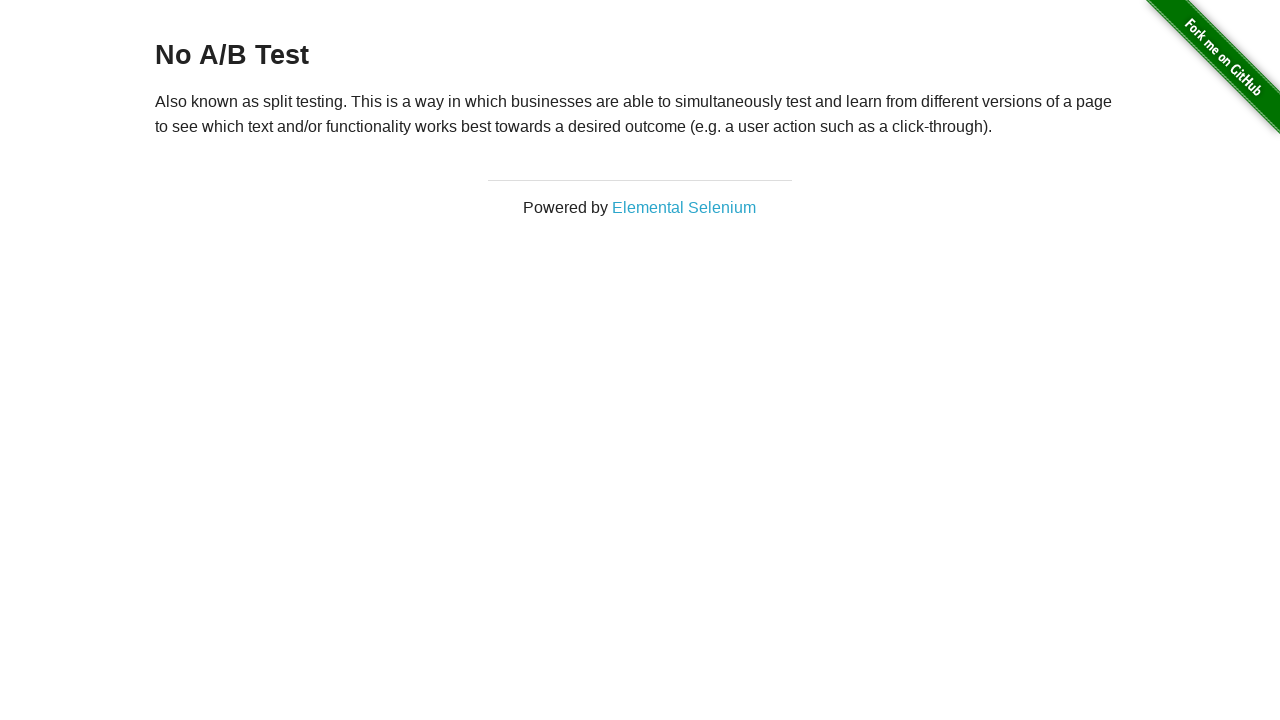

Verified heading displays 'No A/B Test' - cookie successfully opted out of A/B test
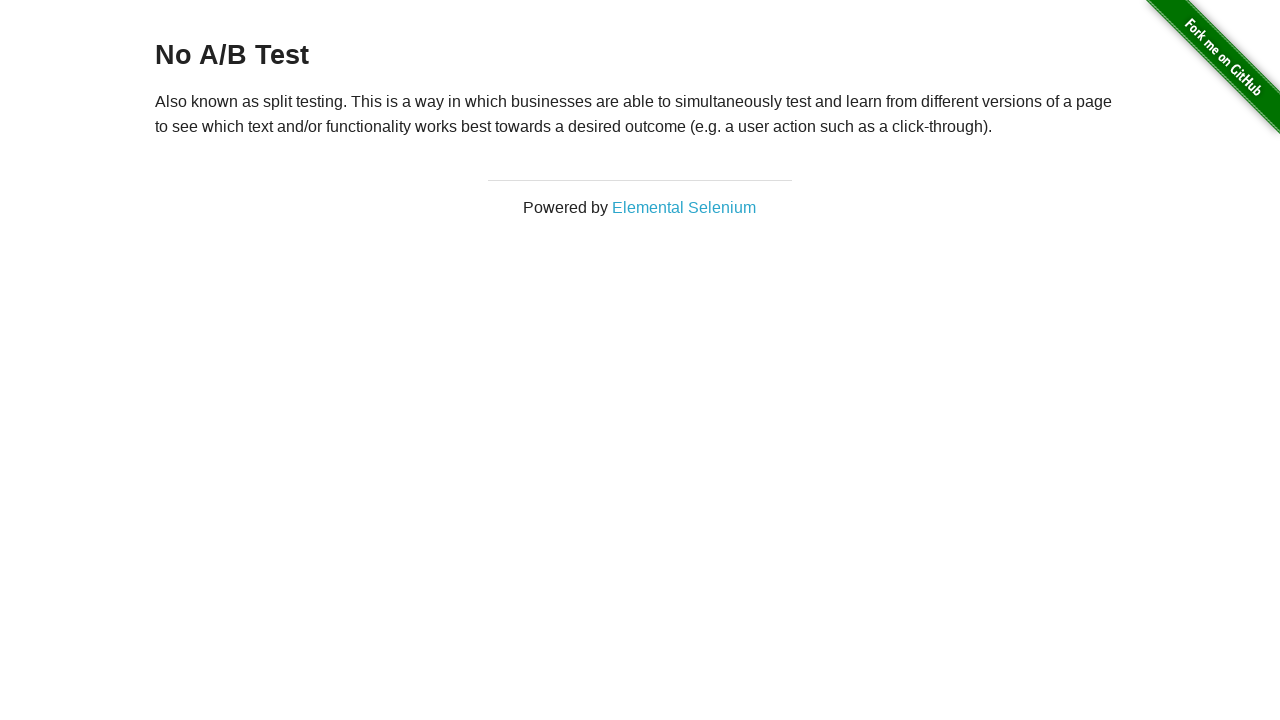

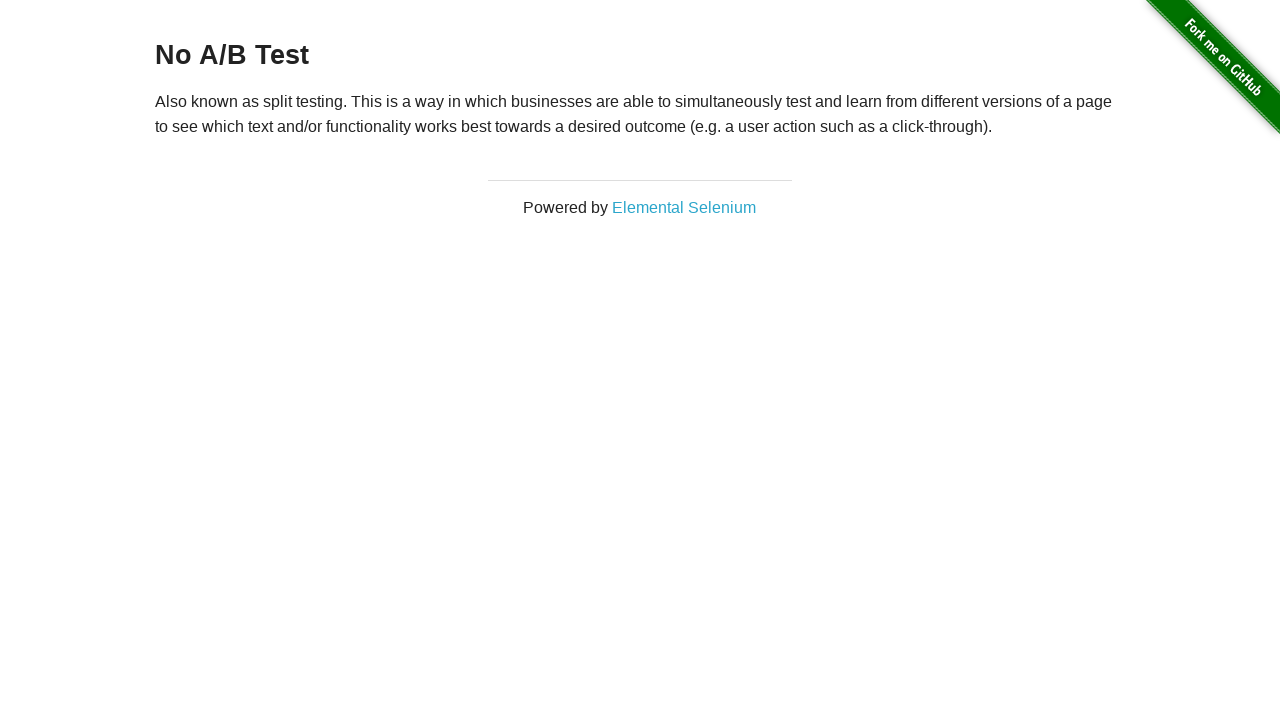